Tests the Python.org homepage by verifying the presence and accessibility of key elements including the search bar, submit button, documentation link, and content sections.

Starting URL: https://python.org

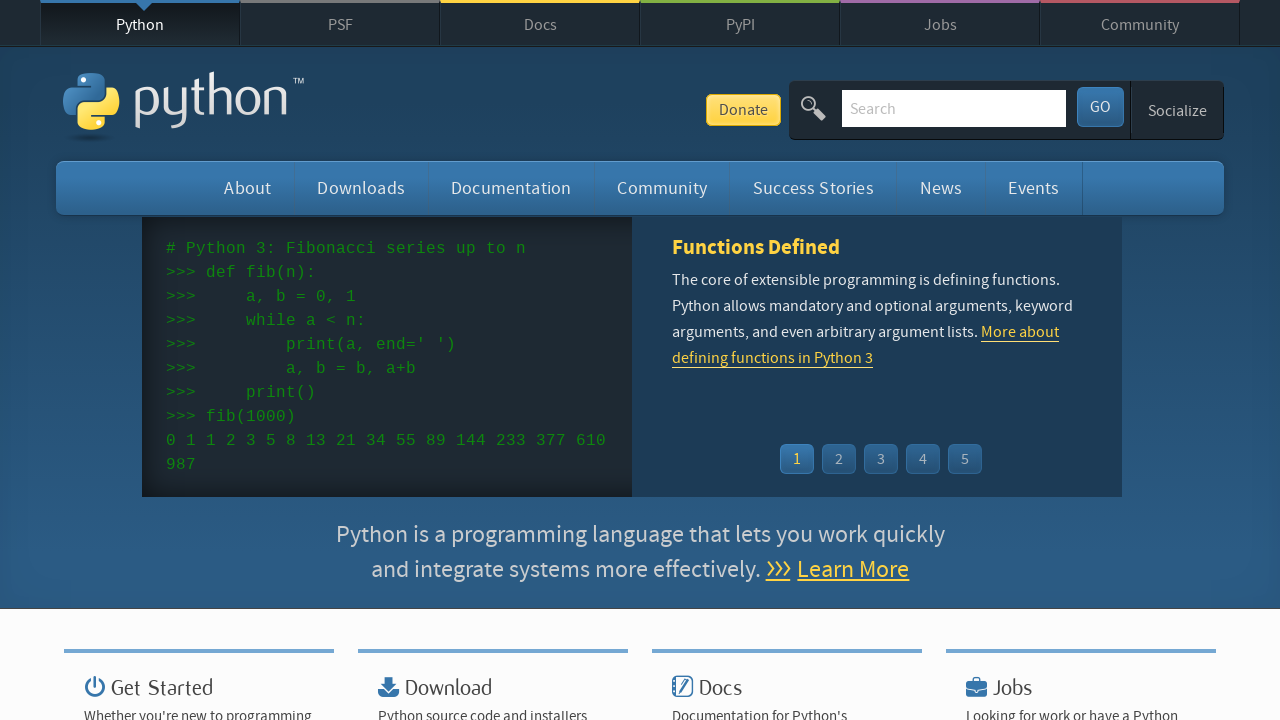

Search bar element is visible
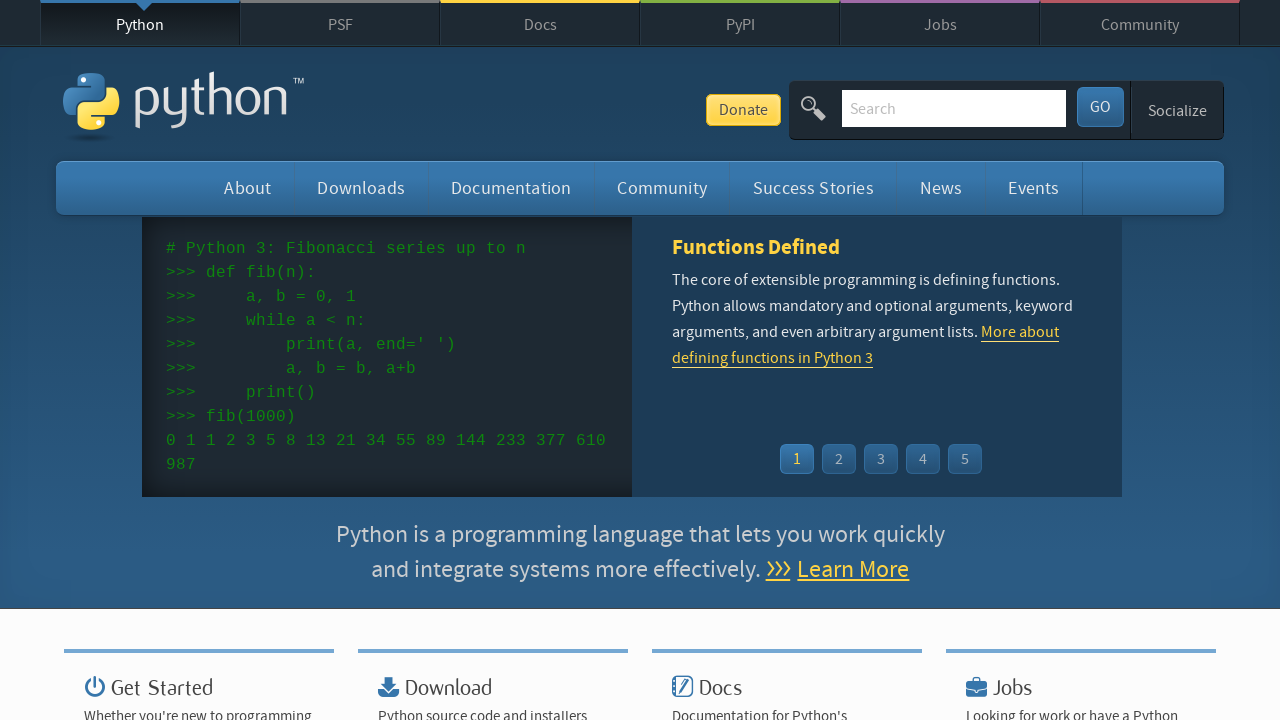

Submit button is visible
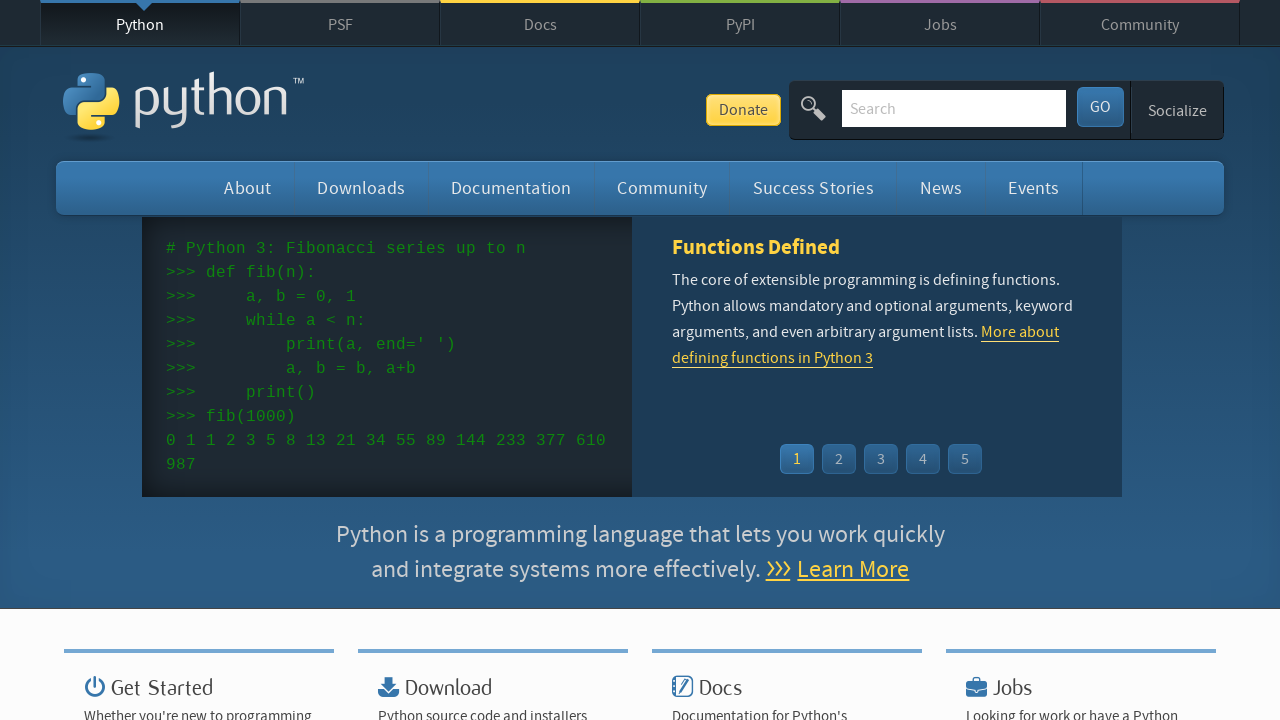

Documentation widget link is visible
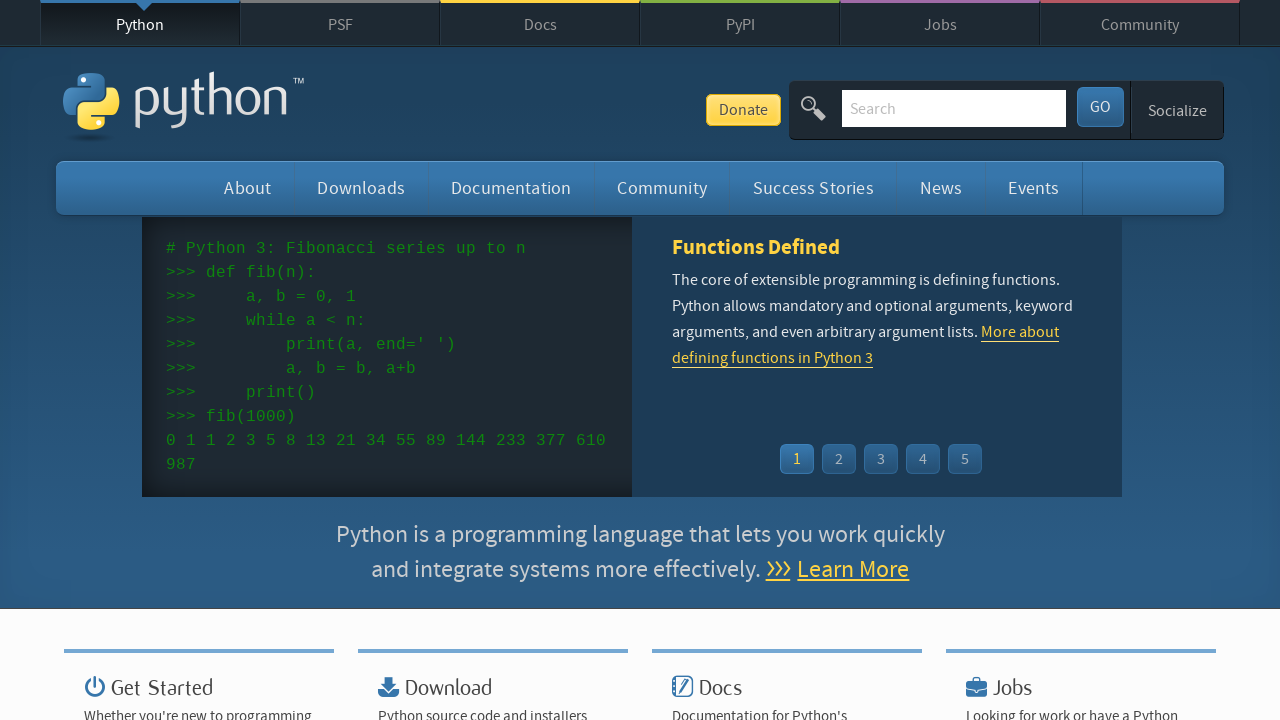

Content section element is visible
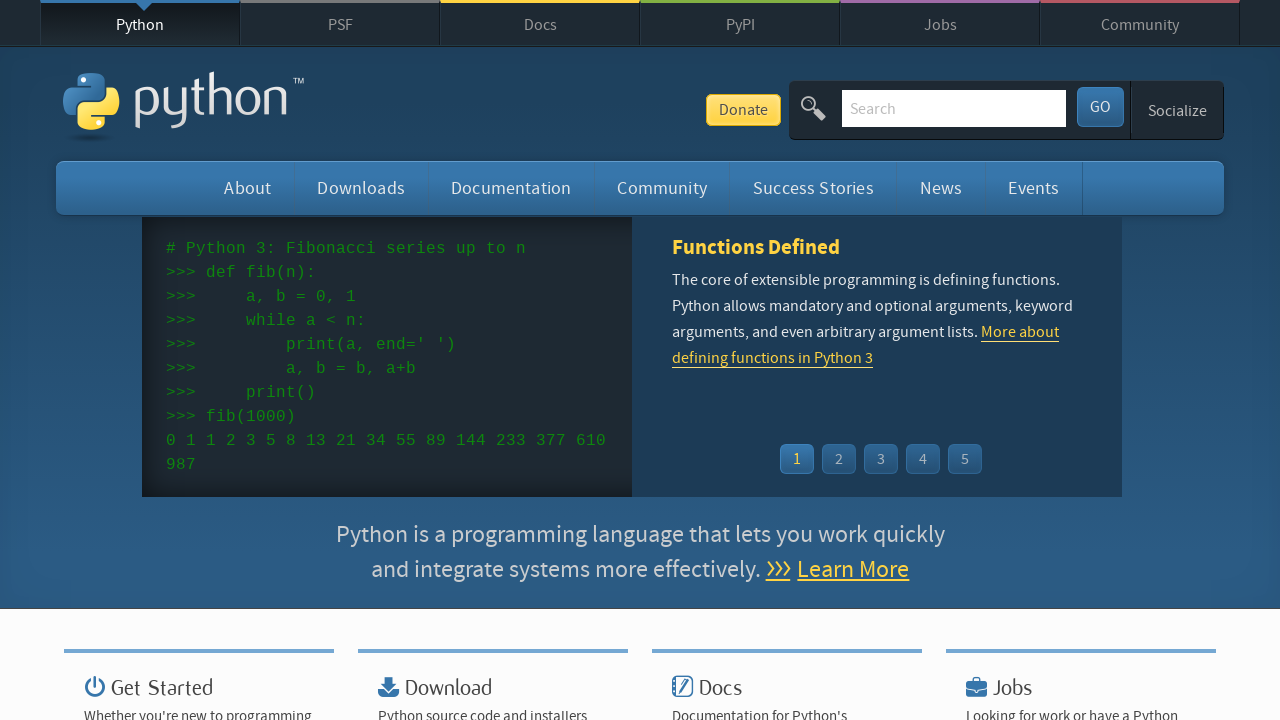

Filled search bar with 'selenium' on input[name='q']
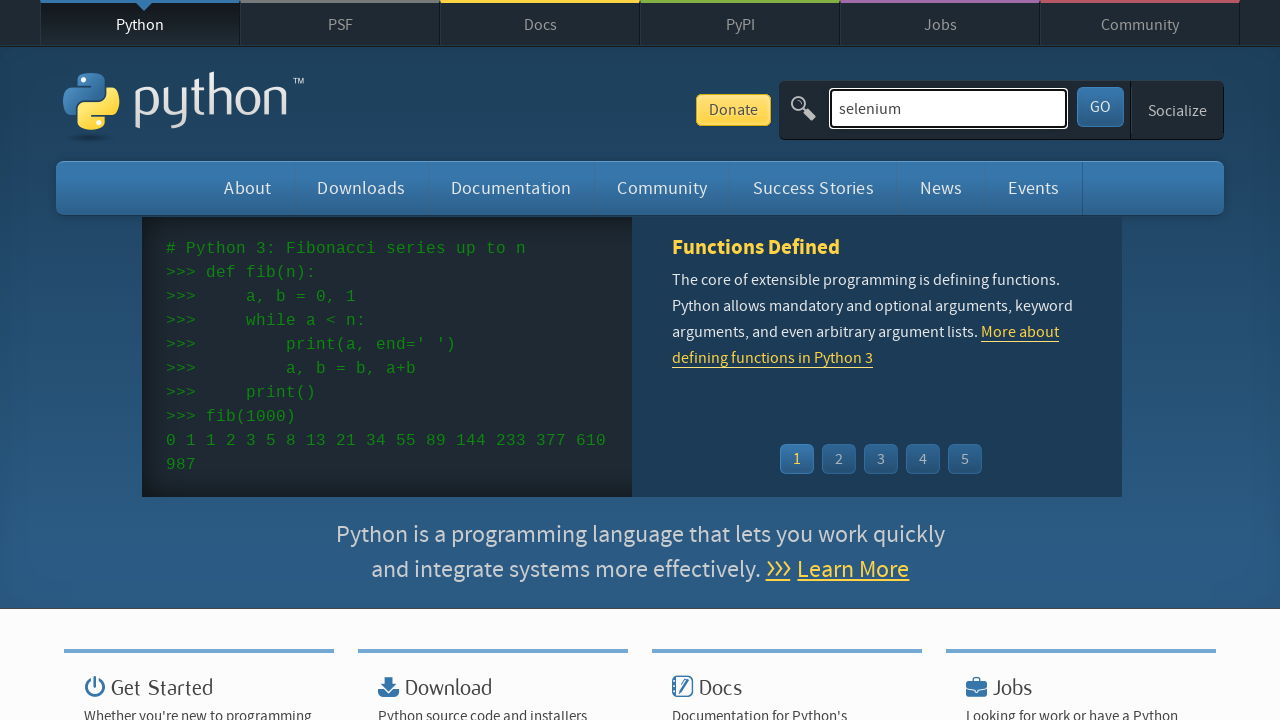

Clicked submit button to search for 'selenium' at (1100, 107) on #submit
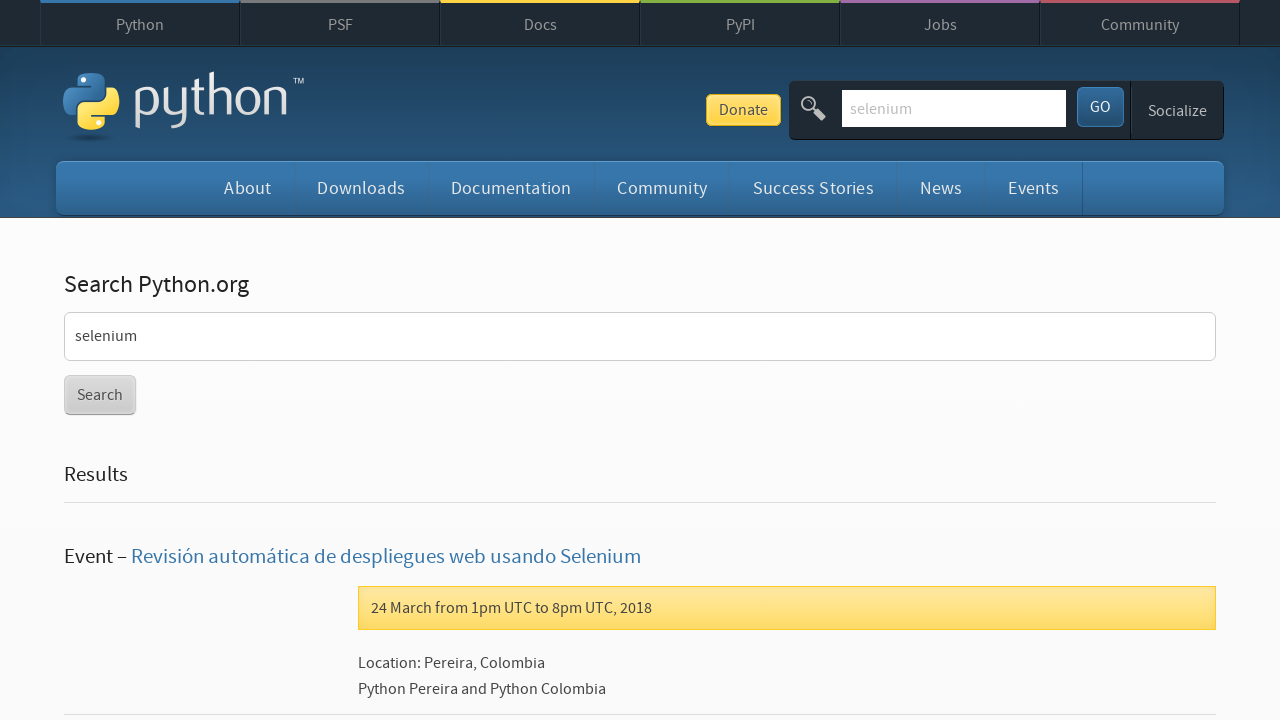

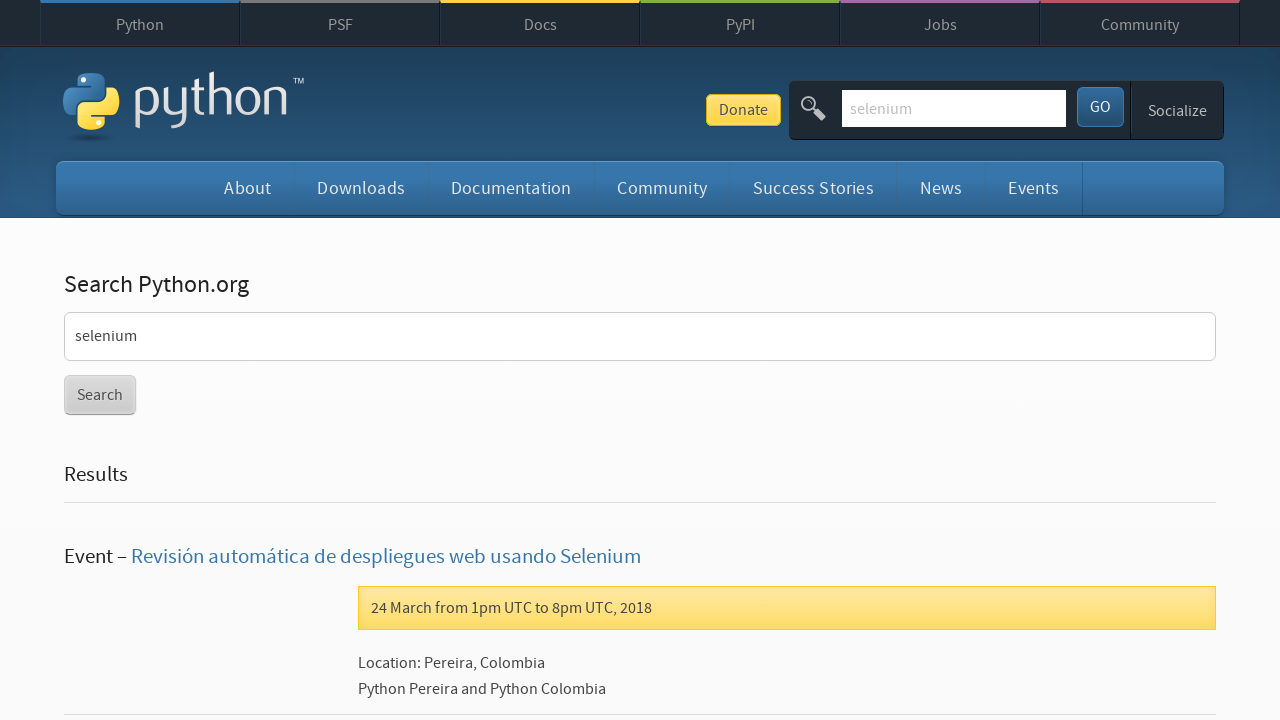